Tests clicking a button that triggers a confirm dialog and dismissing (canceling) it

Starting URL: https://demoqa.com/alerts

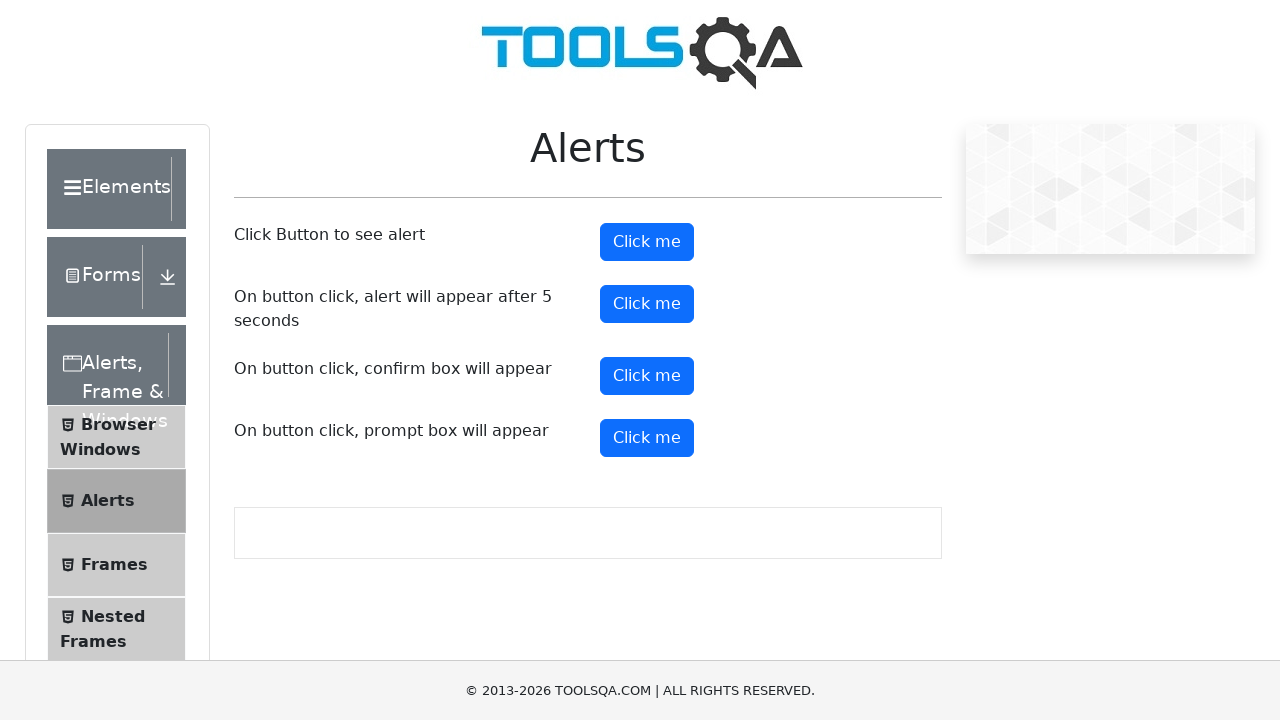

Set up dialog handler to dismiss confirm dialogs
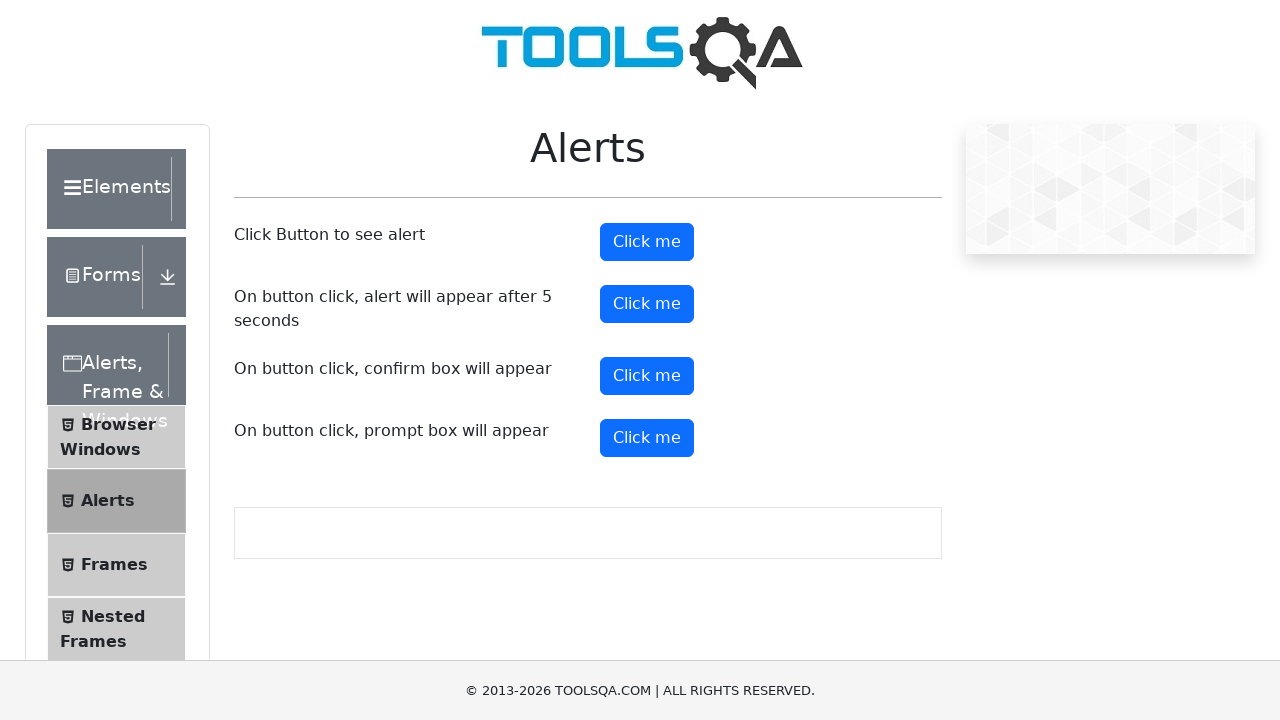

Clicked the confirm button to trigger the dialog at (647, 376) on #confirmButton
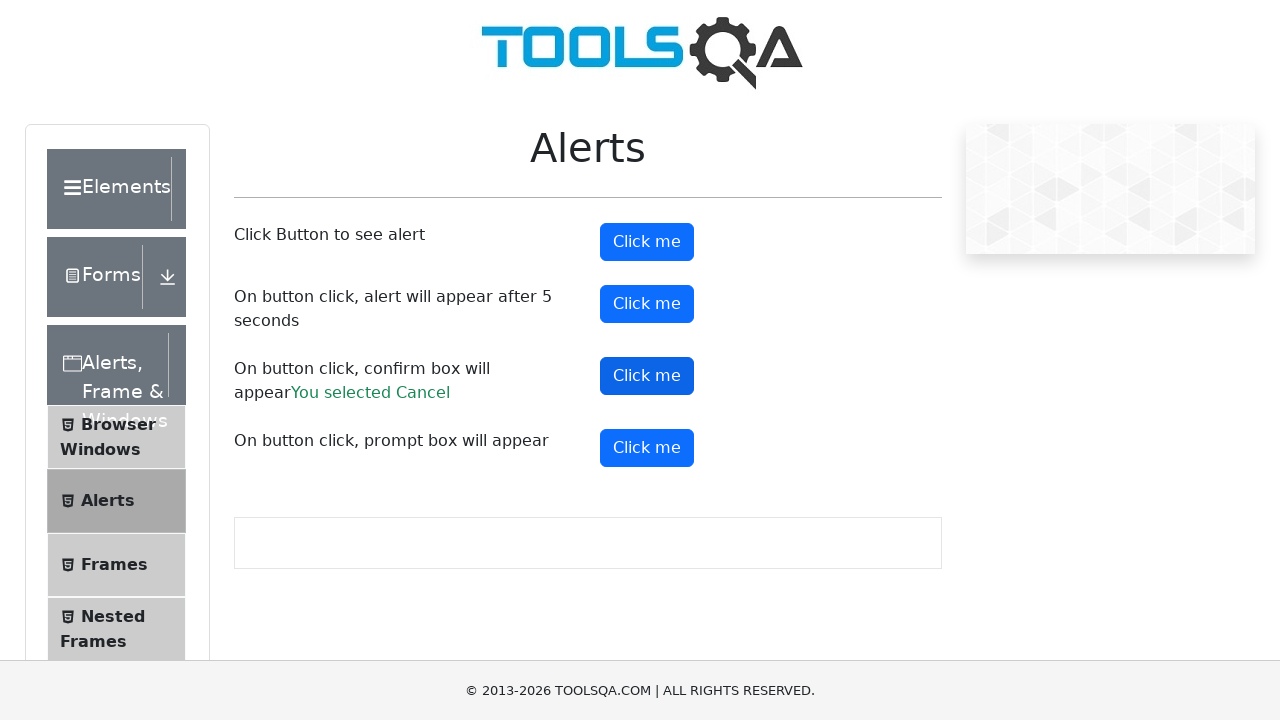

Waited for the dialog to be dismissed
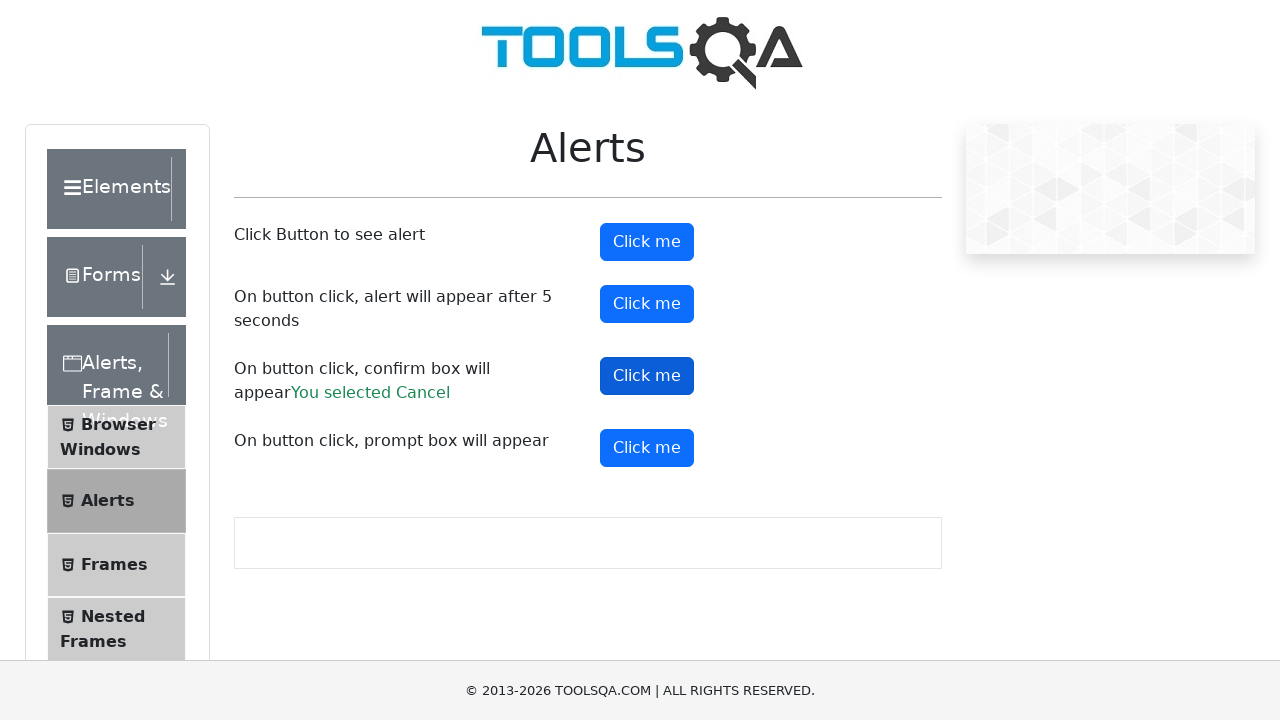

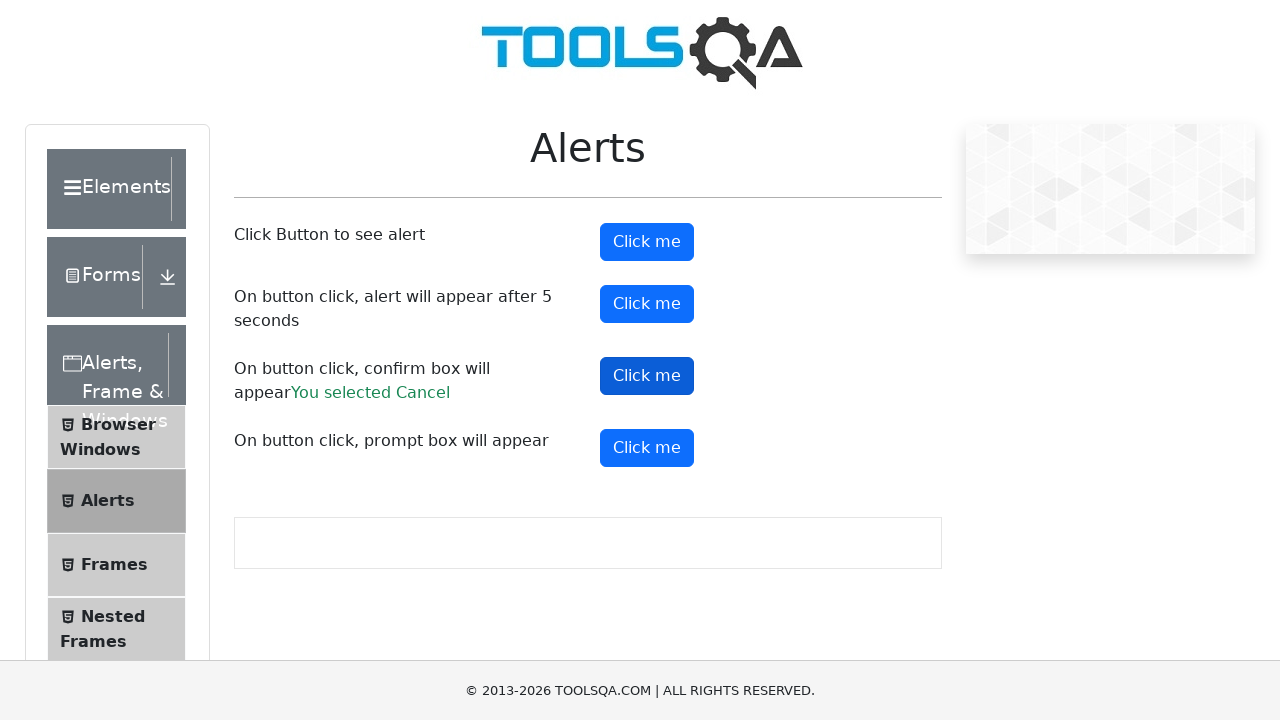